Tests a flight booking form by selecting one-way trip, choosing departure and destination cities, selecting current date, checking senior citizen discount, adding 5 adults as passengers, and searching for flights

Starting URL: https://rahulshettyacademy.com/dropdownsPractise/

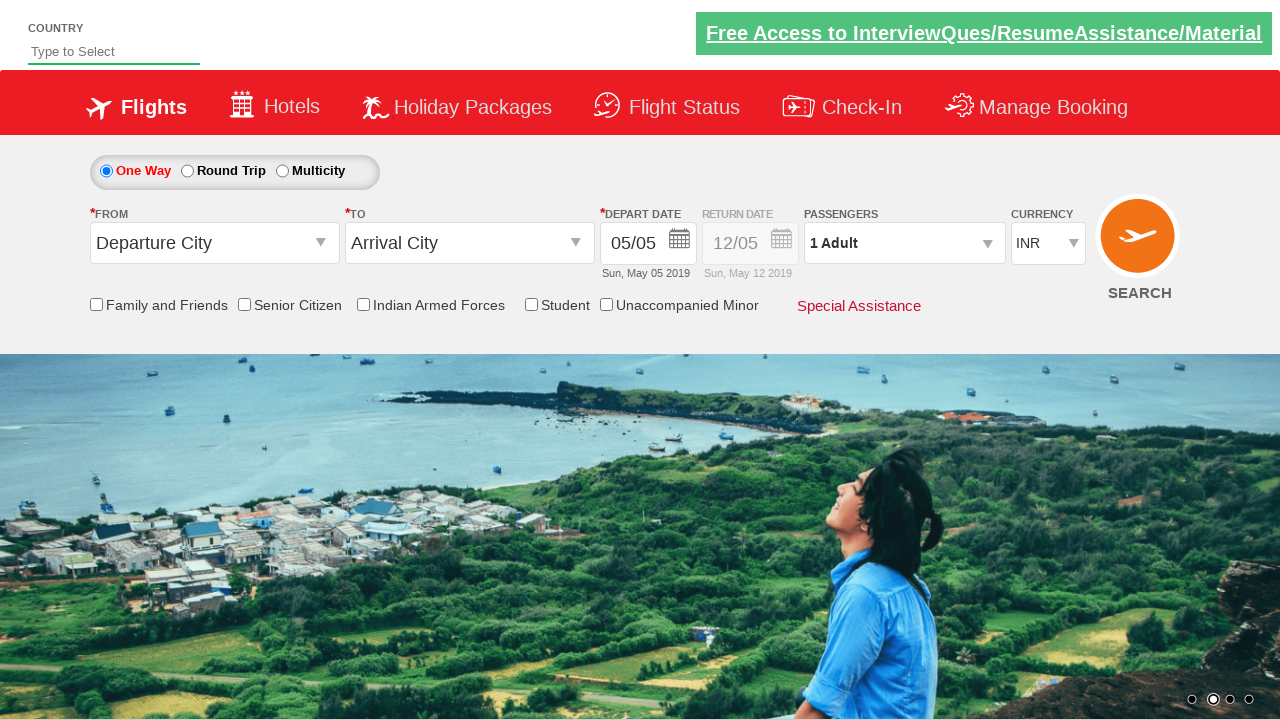

Selected one-way trip radio button at (106, 171) on #ctl00_mainContent_rbtnl_Trip_0
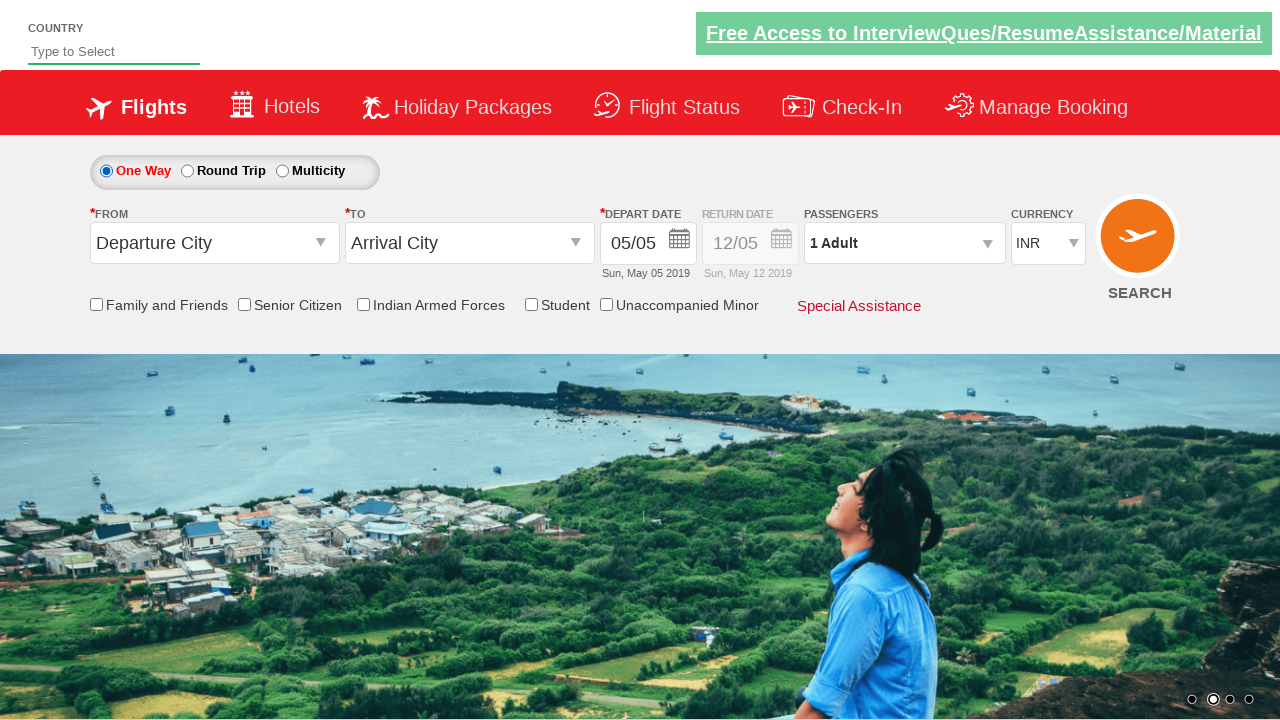

Clicked origin station dropdown at (214, 243) on #ctl00_mainContent_ddl_originStation1_CTXT
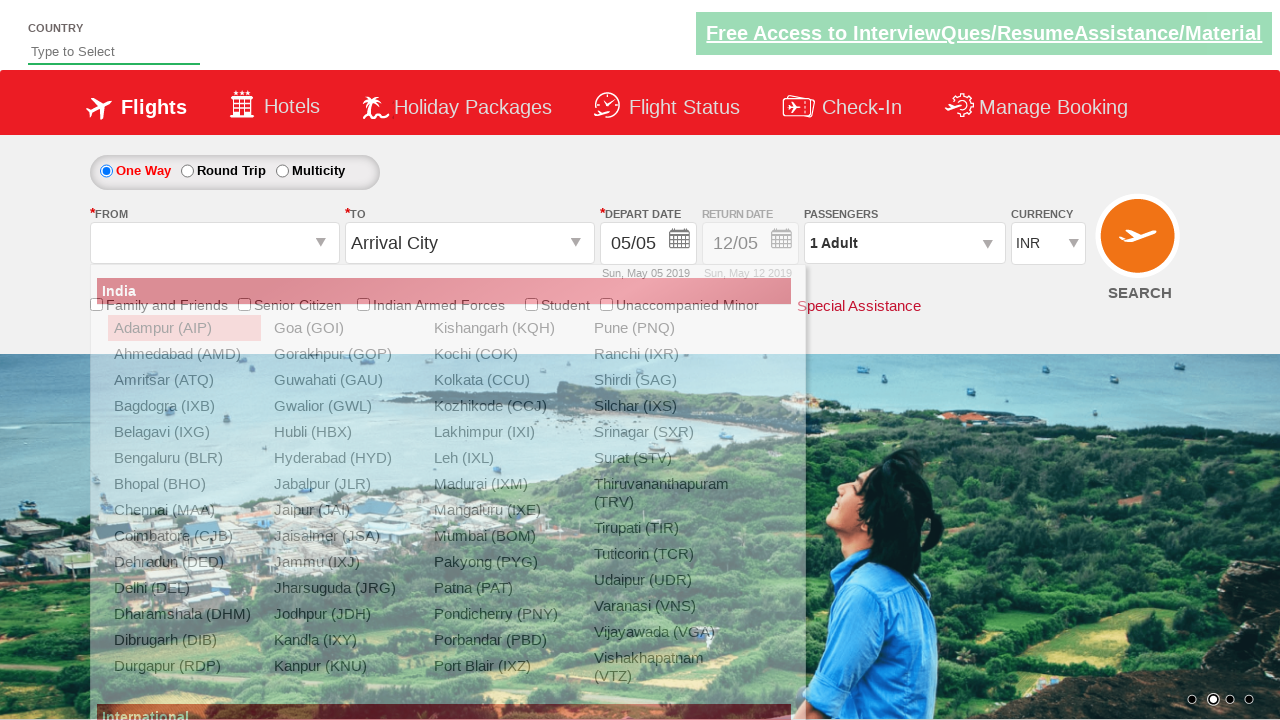

Selected Delhi as origin city at (184, 588) on a[value='DEL']
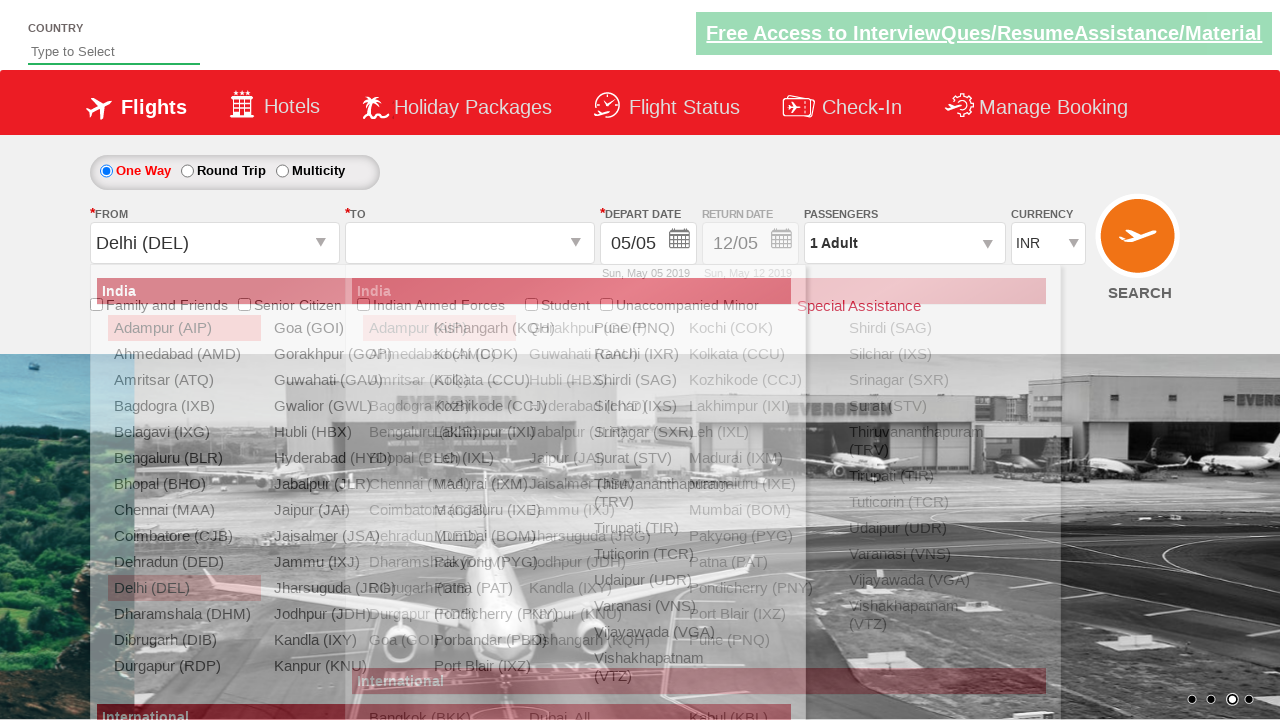

Waited for destination dropdown to be enabled
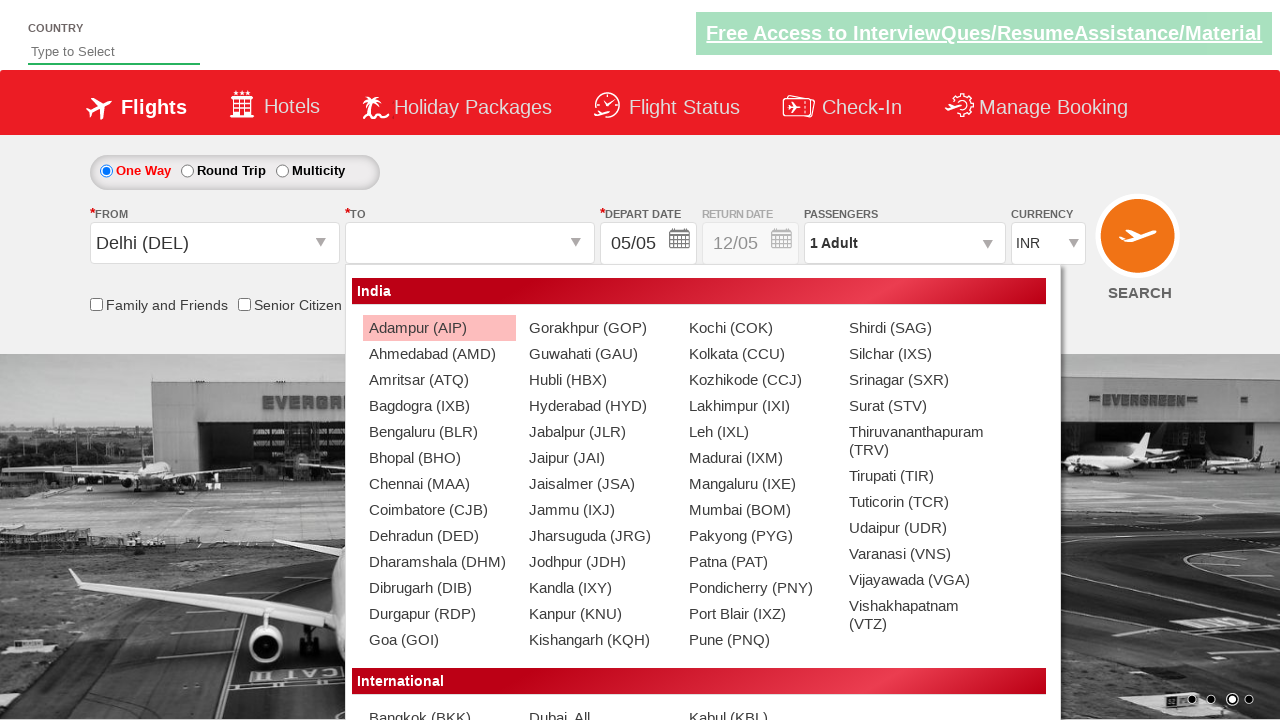

Selected Chennai as destination city at (439, 484) on div#ctl00_mainContent_ddl_destinationStation1_CTNR a[value='MAA']
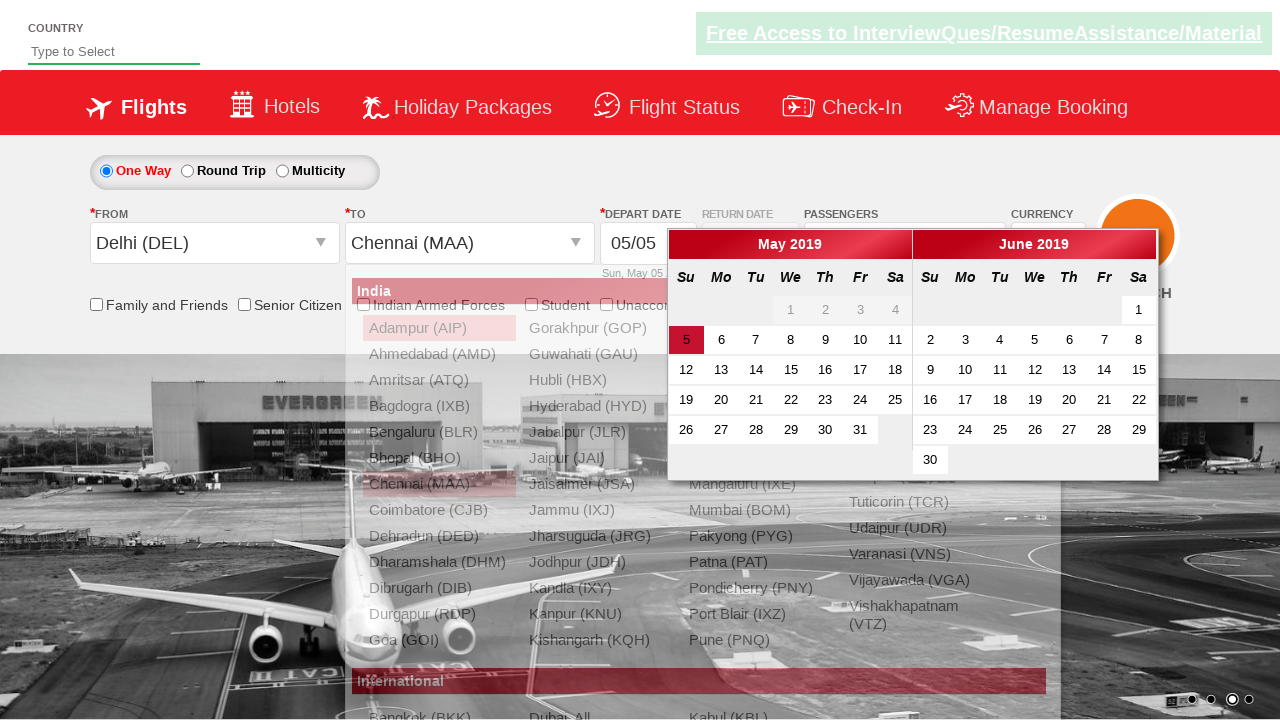

Waited before selecting departure date
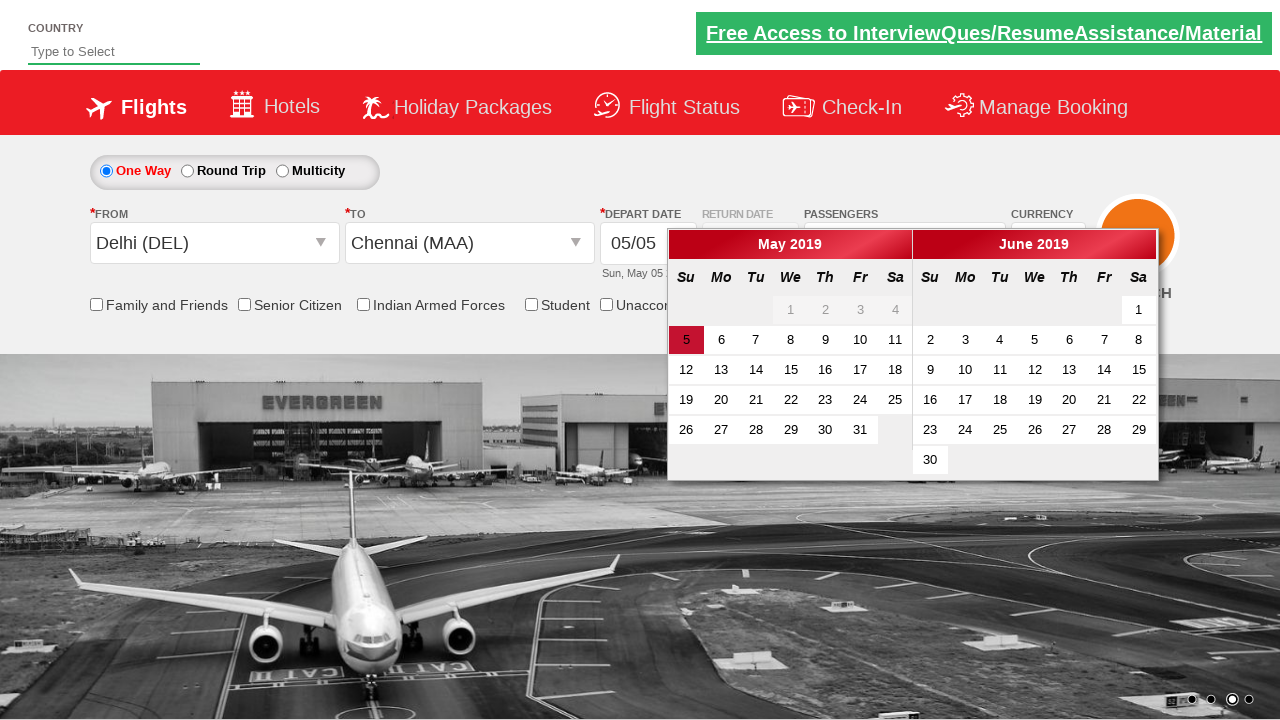

Selected current date for departure at (686, 340) on .ui-state-default.ui-state-active
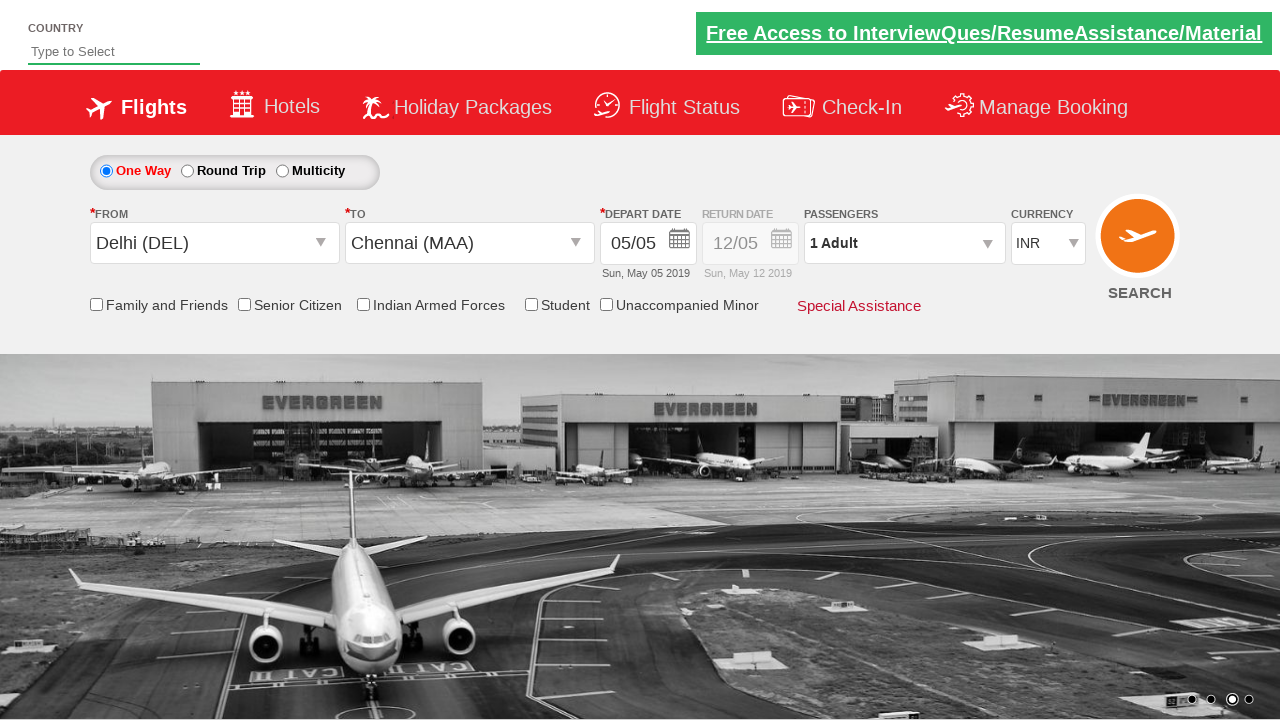

Checked senior citizen discount checkbox at (244, 304) on input[id*='SeniorCitizenDiscount']
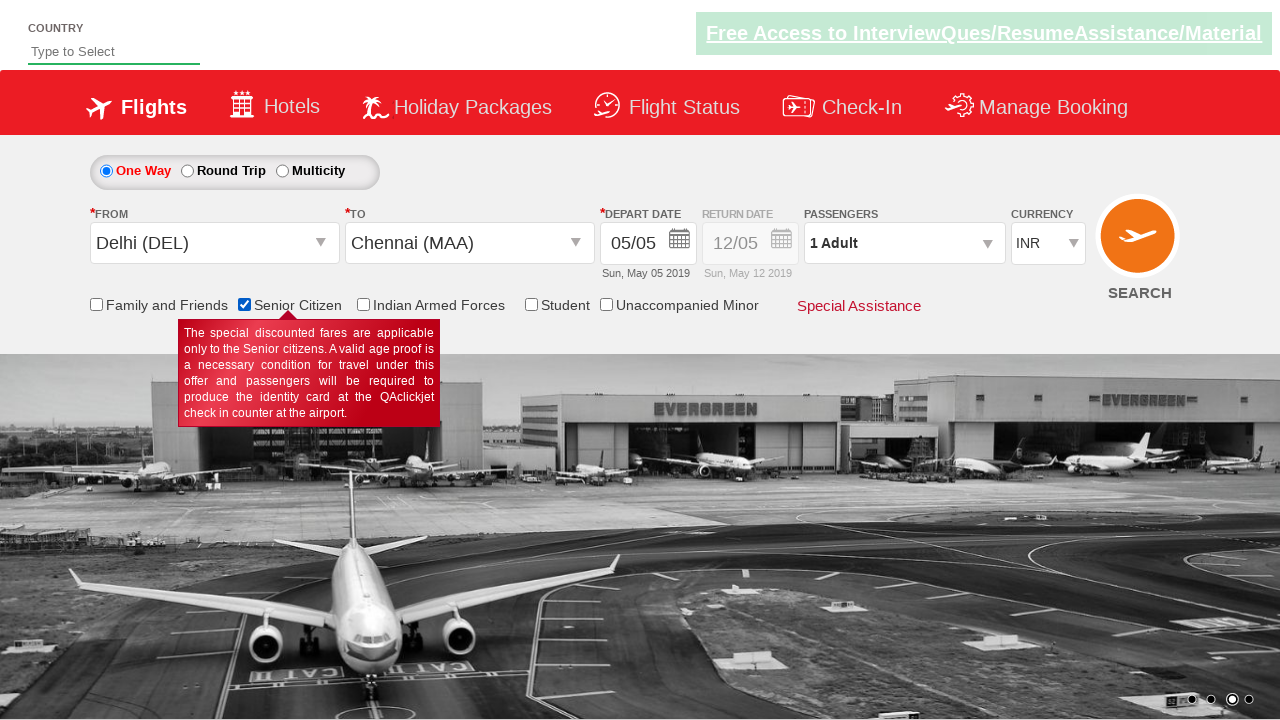

Clicked passenger info dropdown at (904, 243) on #divpaxinfo
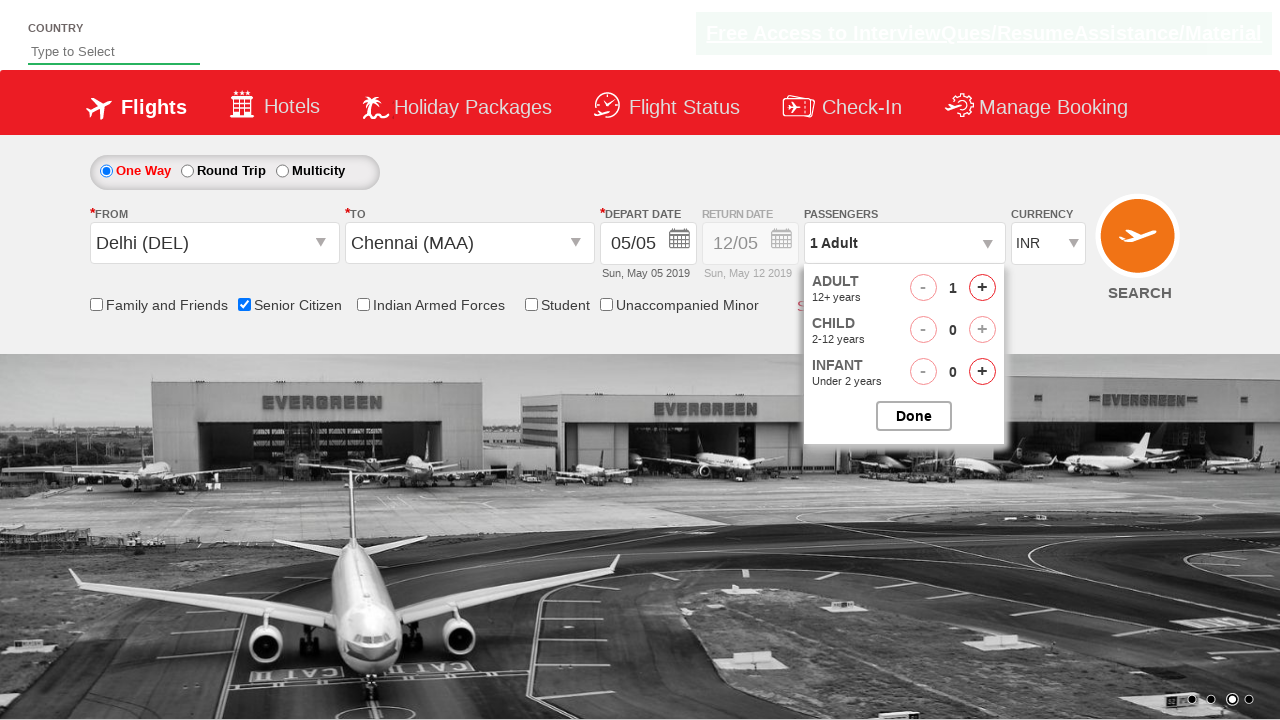

Waited for passenger dropdown to open
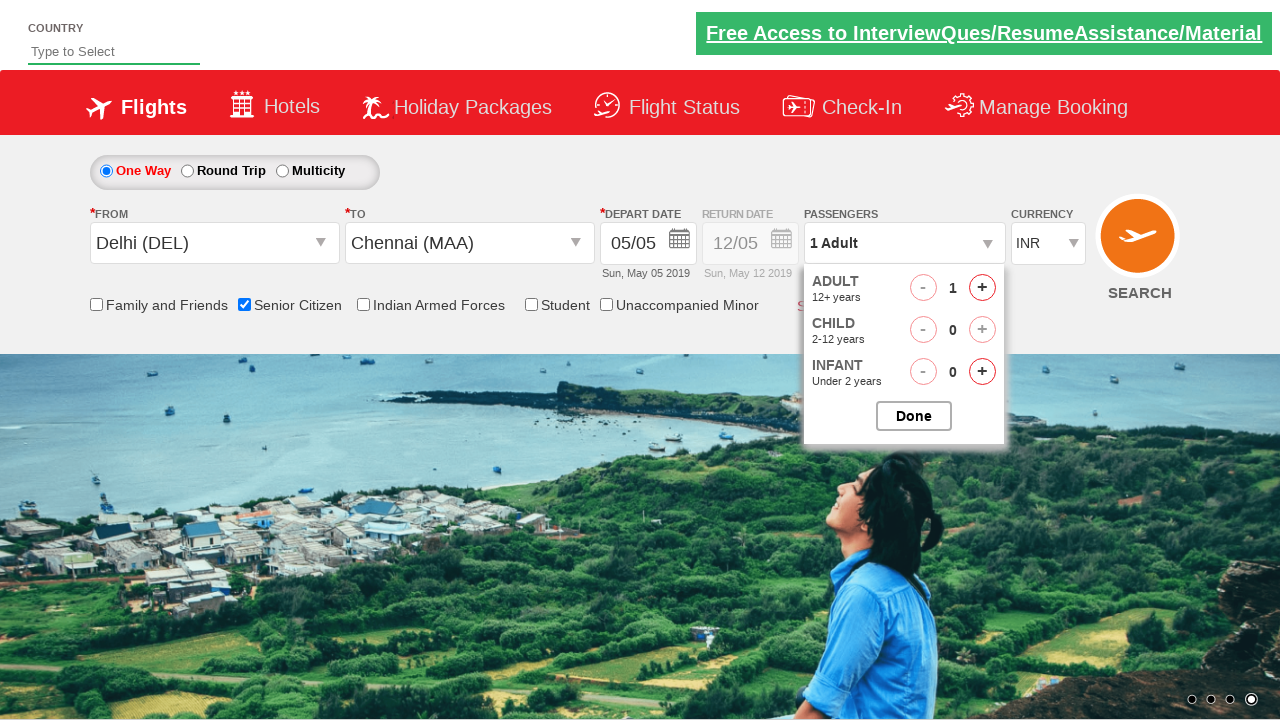

Added adult passenger 2 of 5 at (982, 288) on #hrefIncAdt
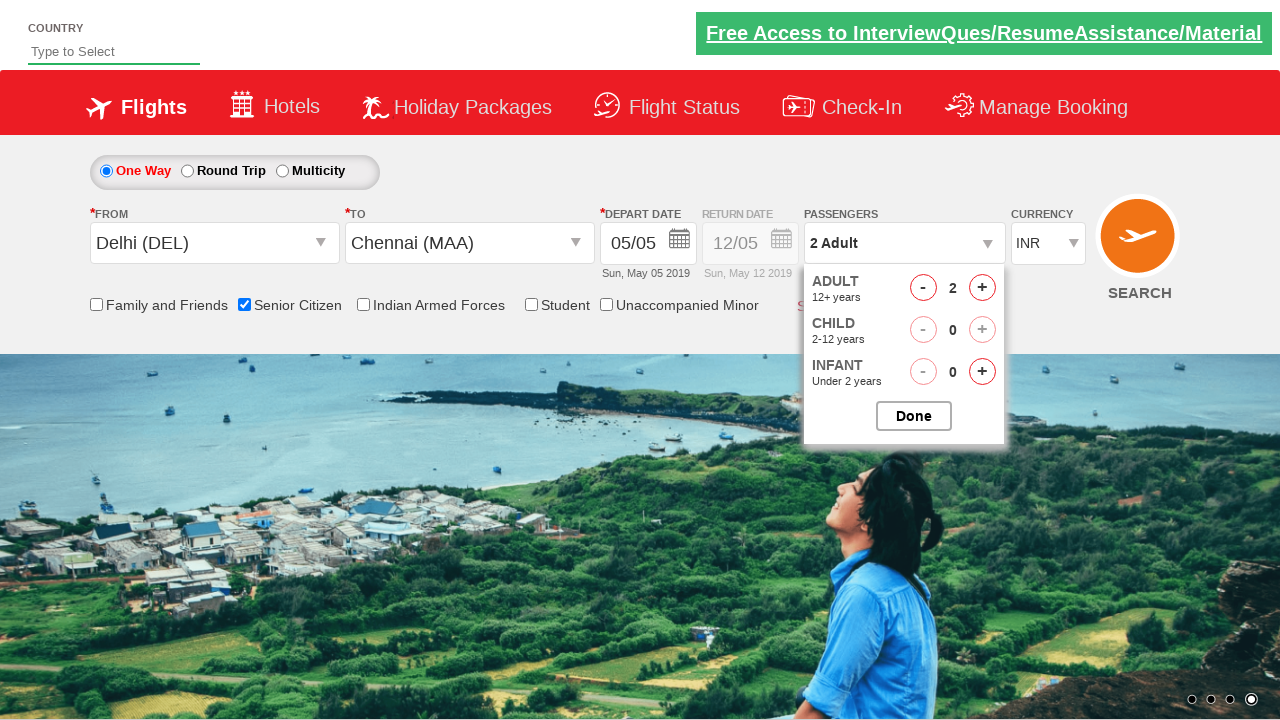

Added adult passenger 3 of 5 at (982, 288) on #hrefIncAdt
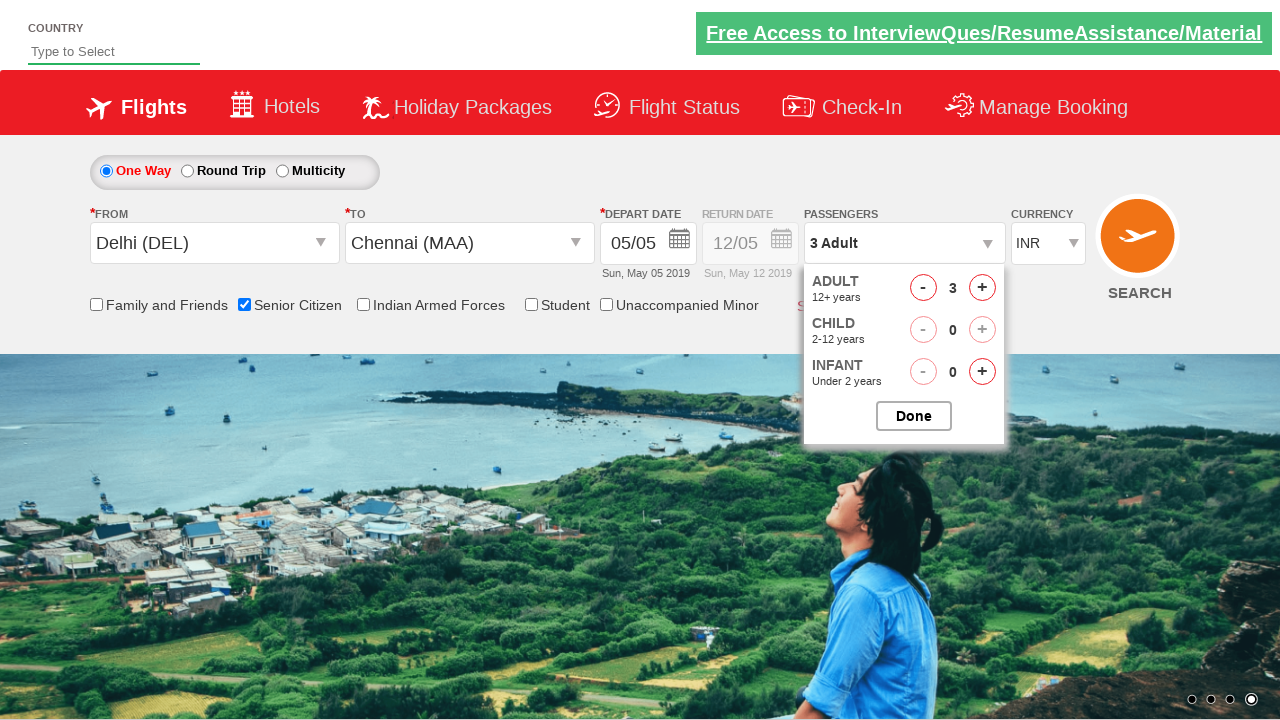

Added adult passenger 4 of 5 at (982, 288) on #hrefIncAdt
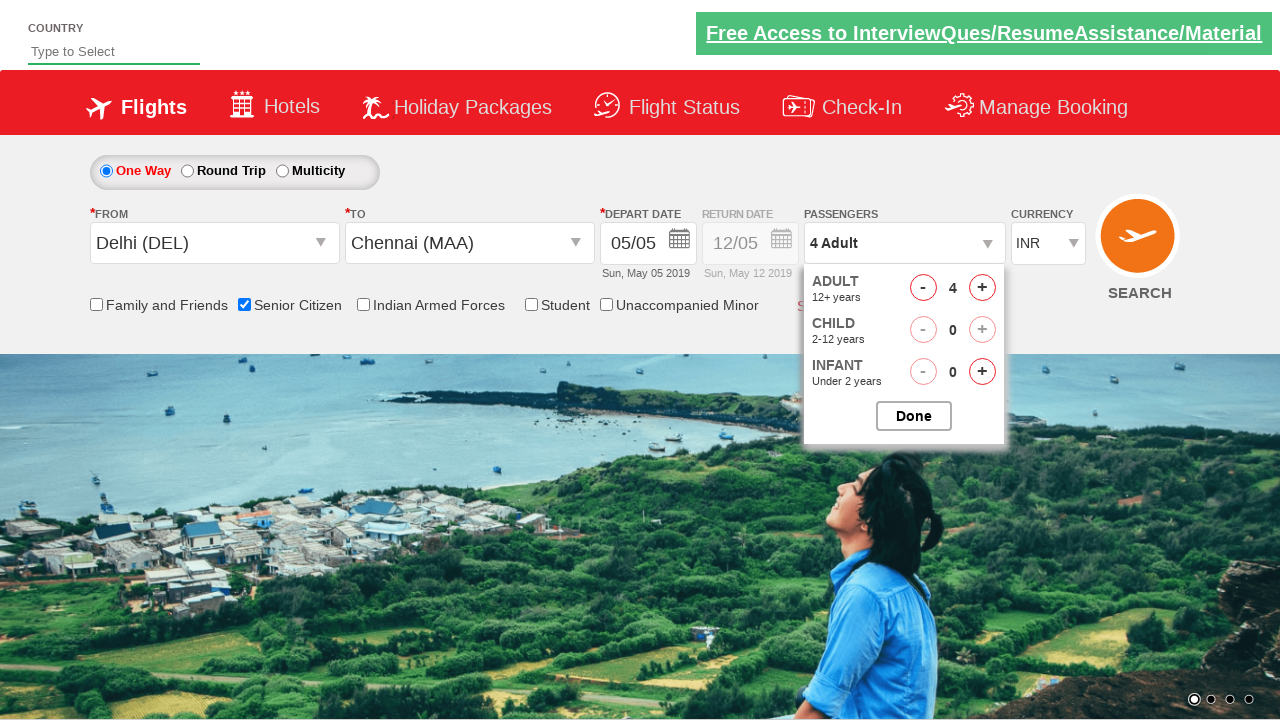

Added adult passenger 5 of 5 at (982, 288) on #hrefIncAdt
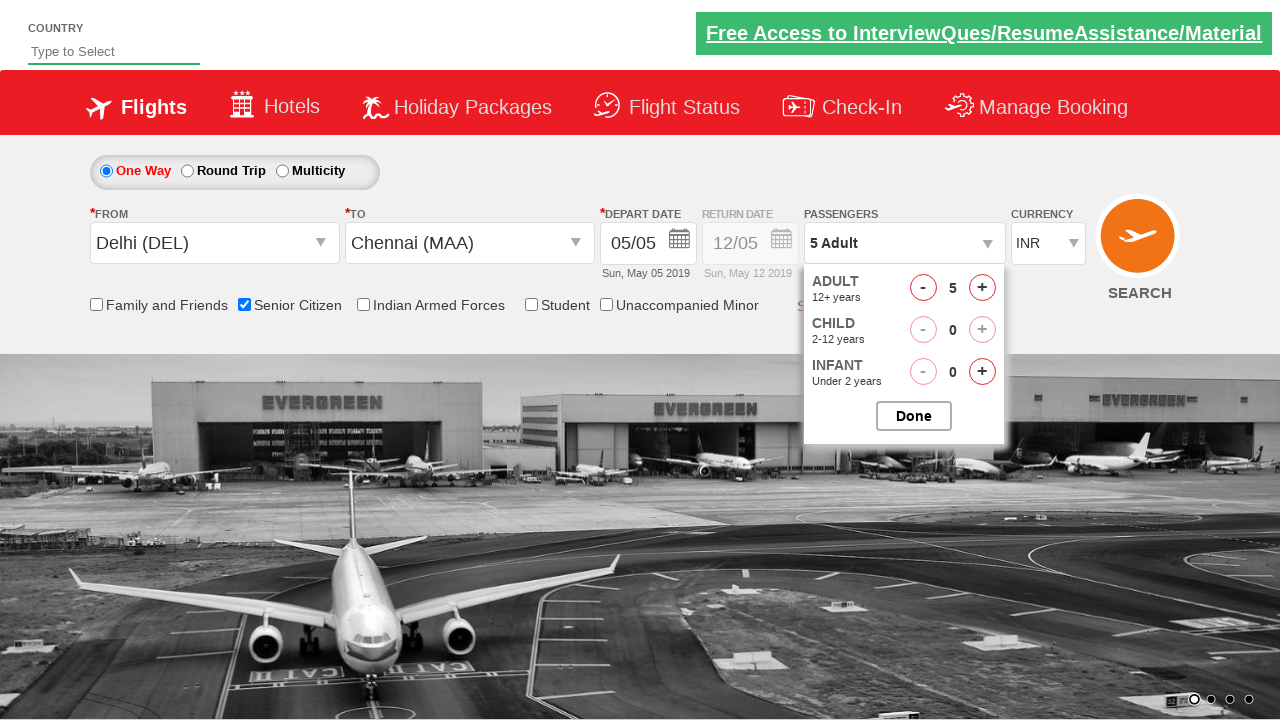

Closed passenger selection dropdown at (914, 416) on #btnclosepaxoption
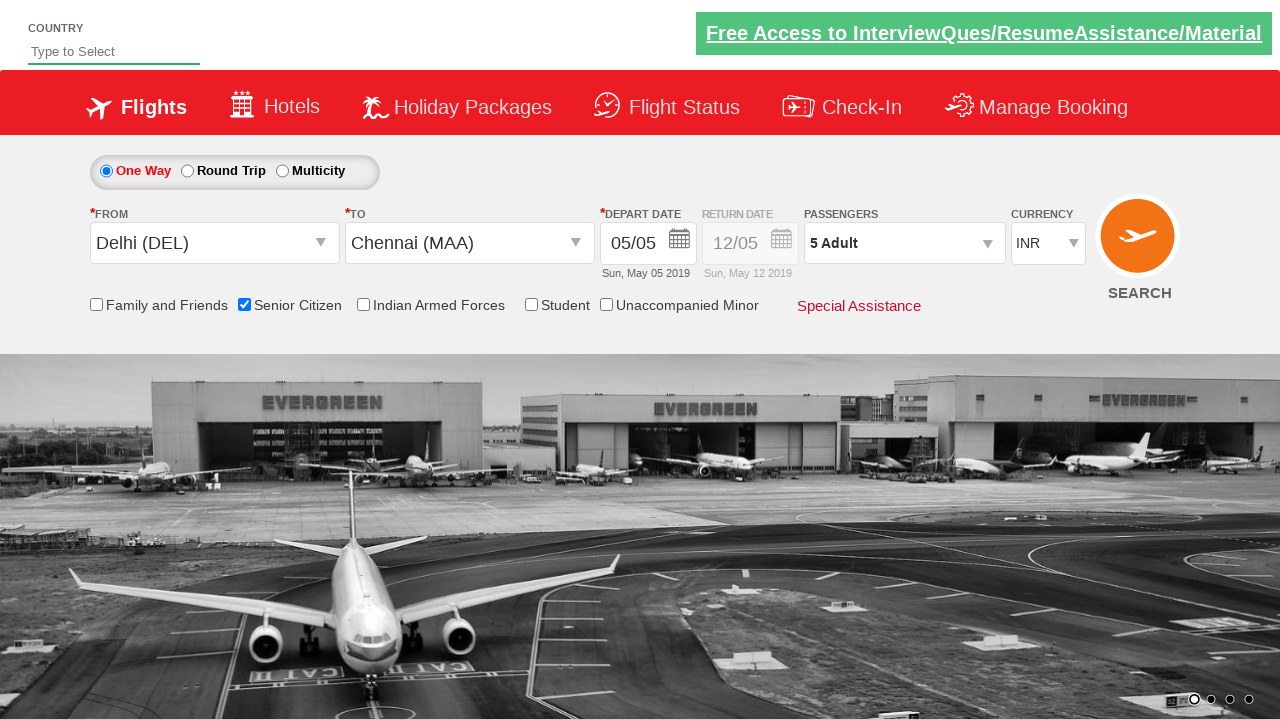

Clicked search button to find flights at (1140, 245) on input[value='Search']
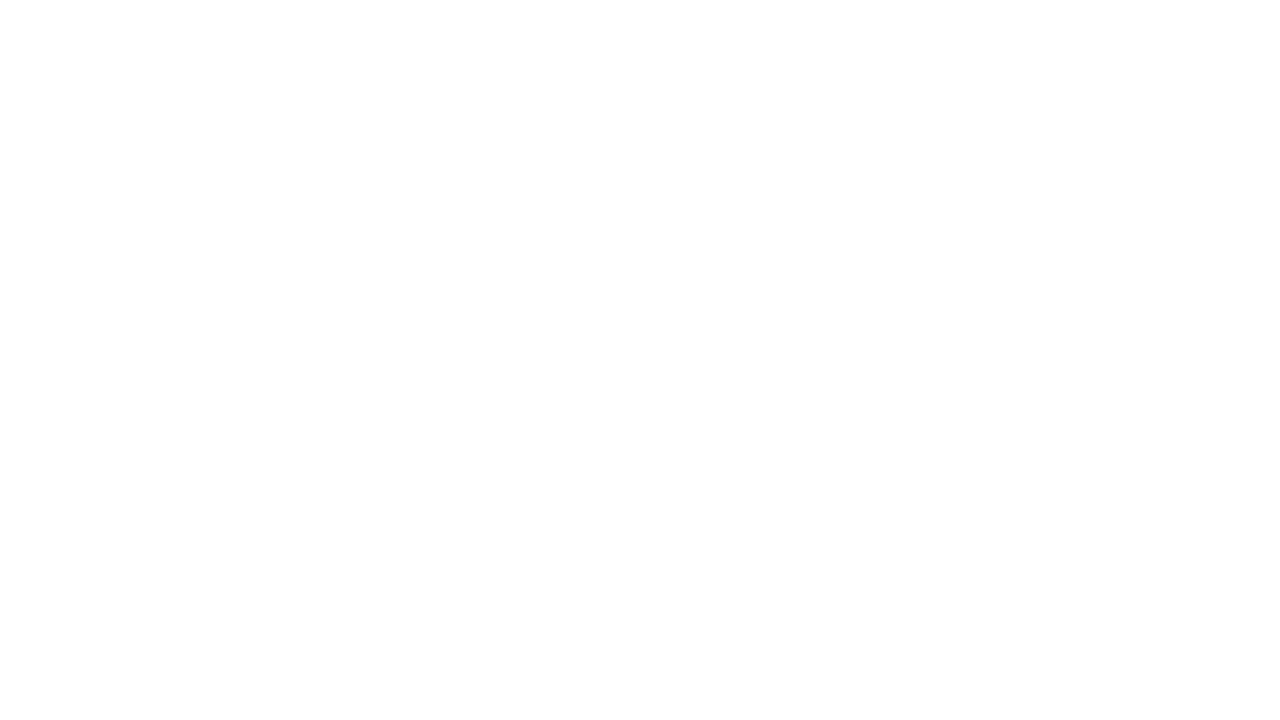

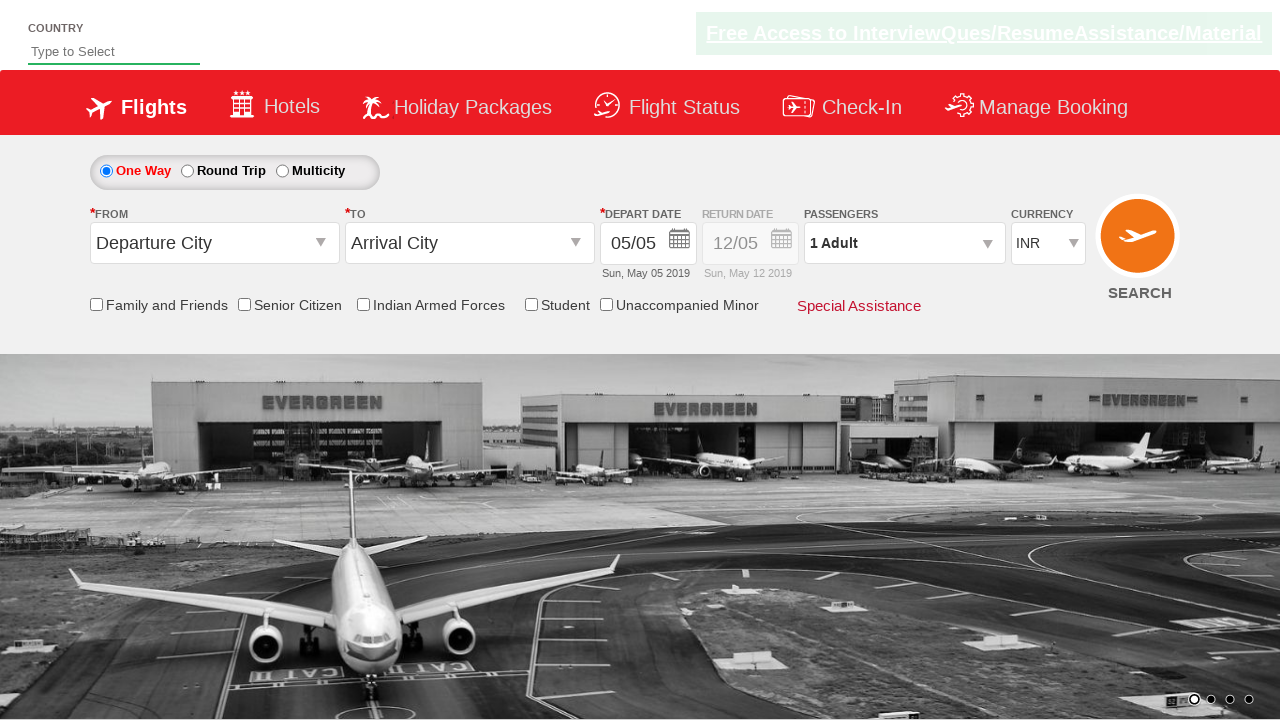